Tests dynamic loading with explicit wait, clicking start and verifying the result message appears

Starting URL: https://automationfc.github.io/dynamic-loading/

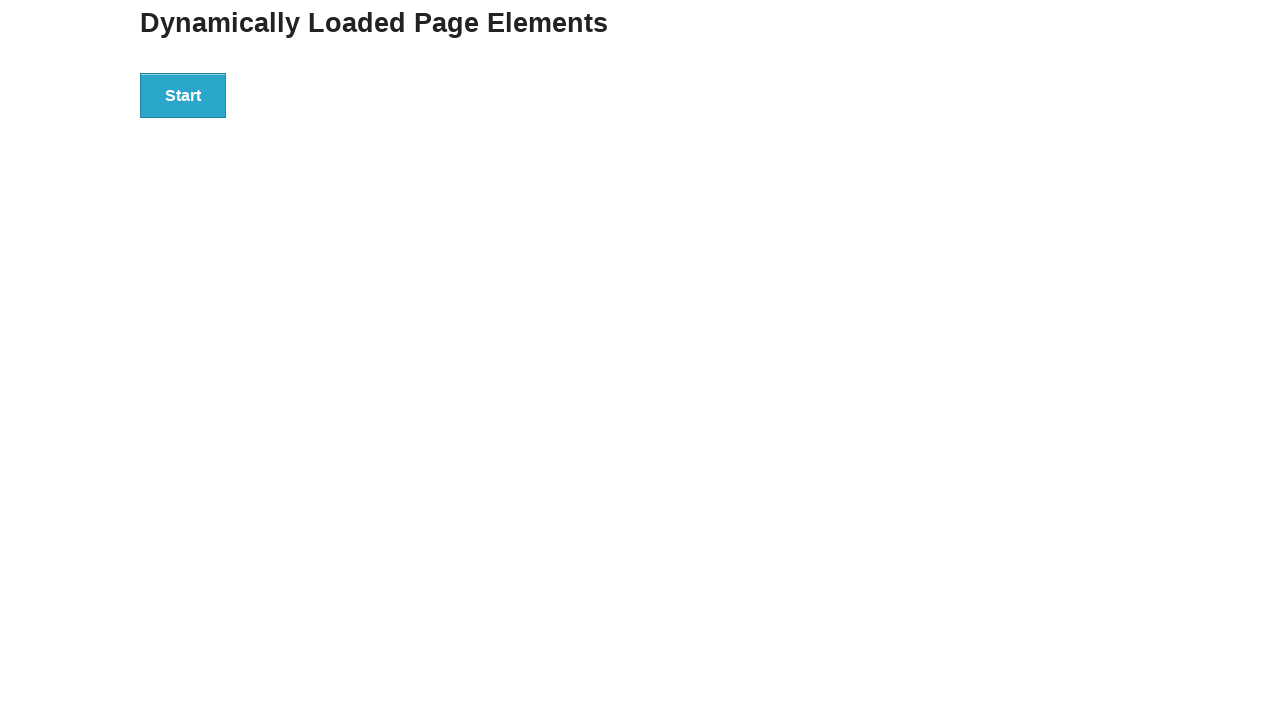

Clicked the start button to initiate dynamic loading at (183, 95) on div#start button
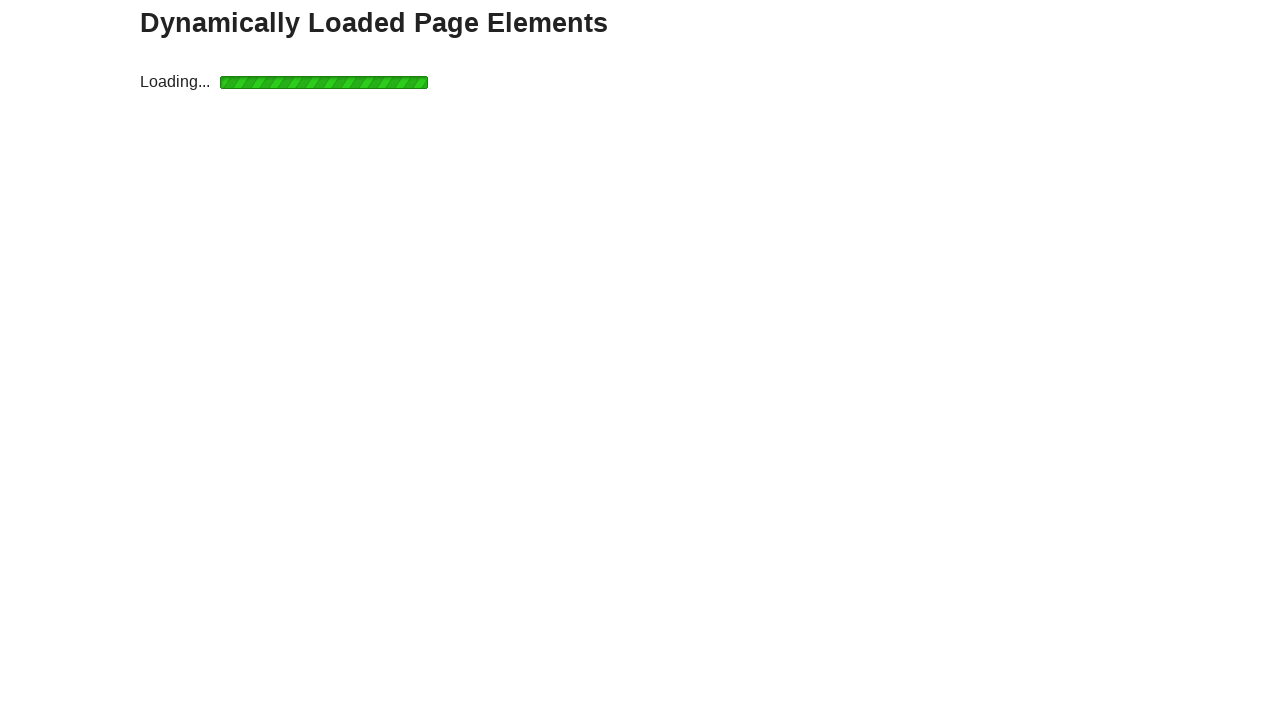

Waited for result message (Hello World!) to appear
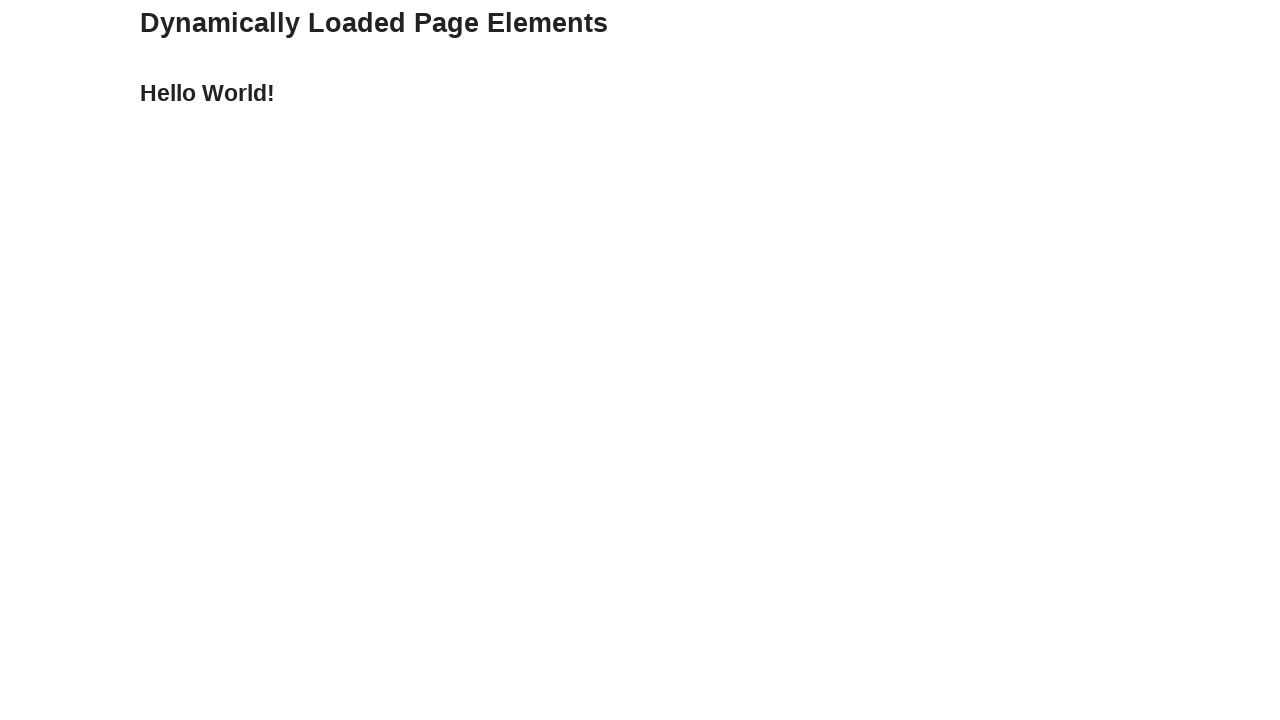

Verified result message is visible
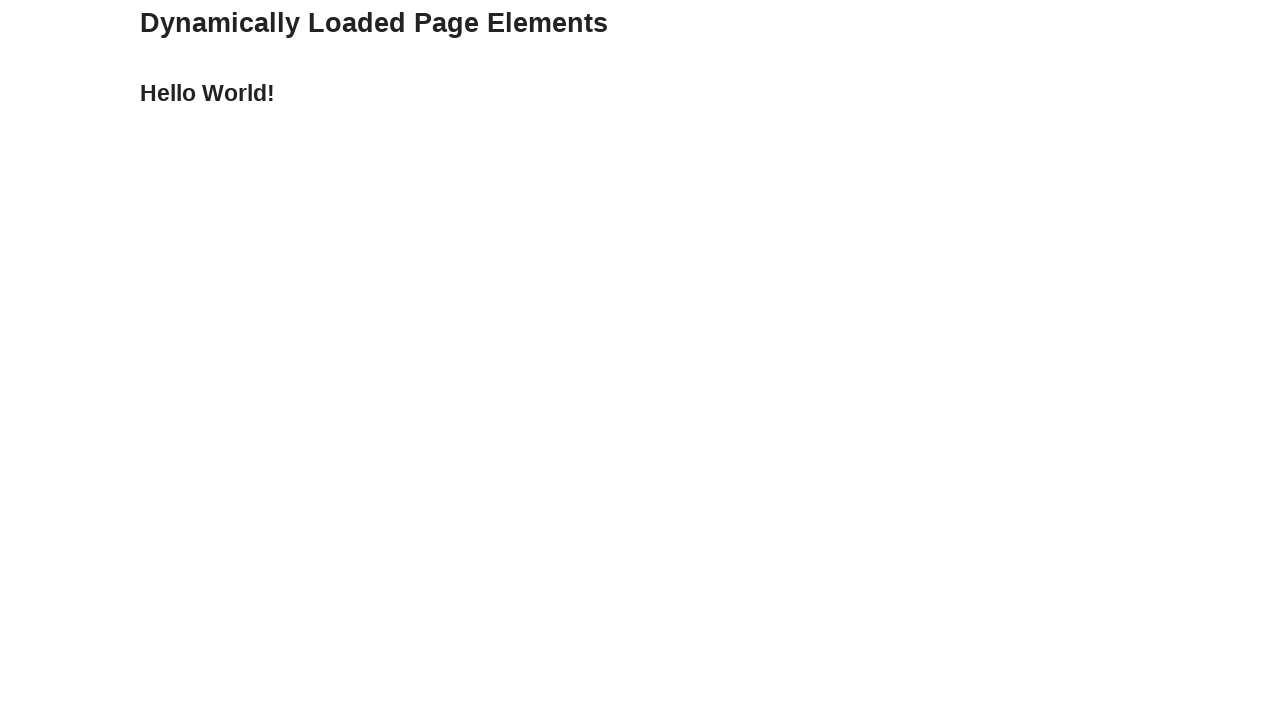

Verified result message contains correct text 'Hello World!'
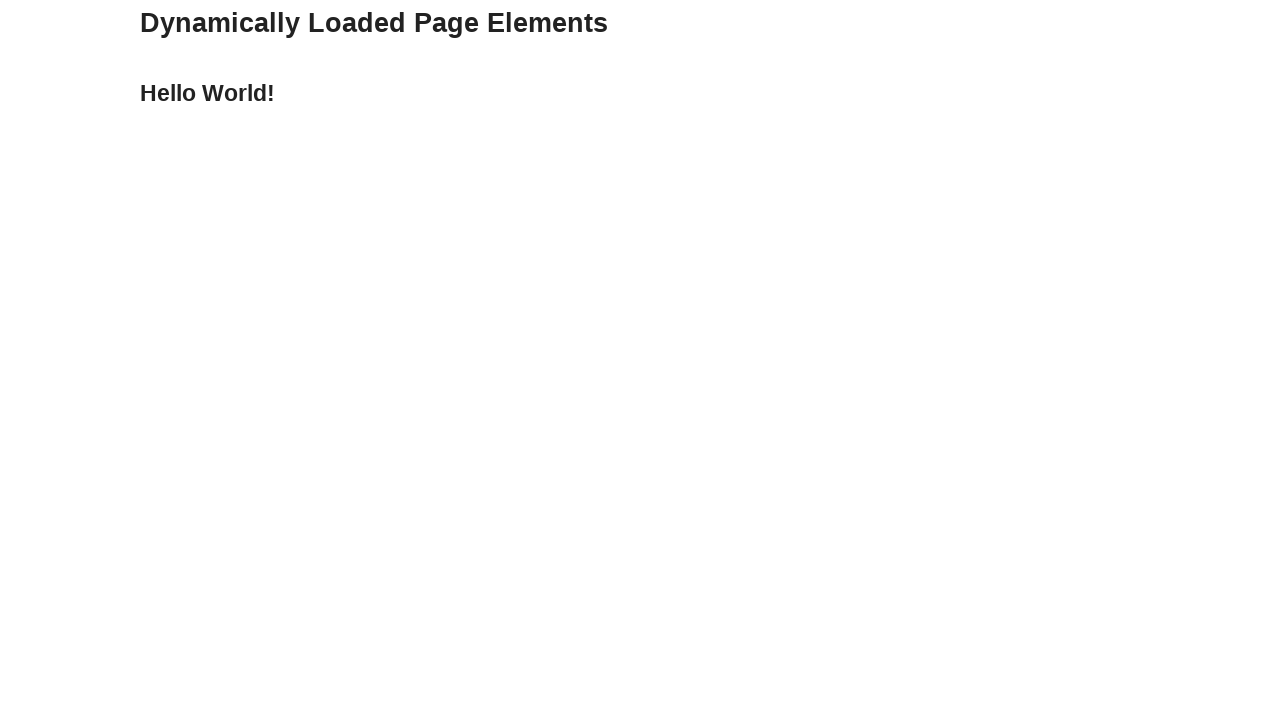

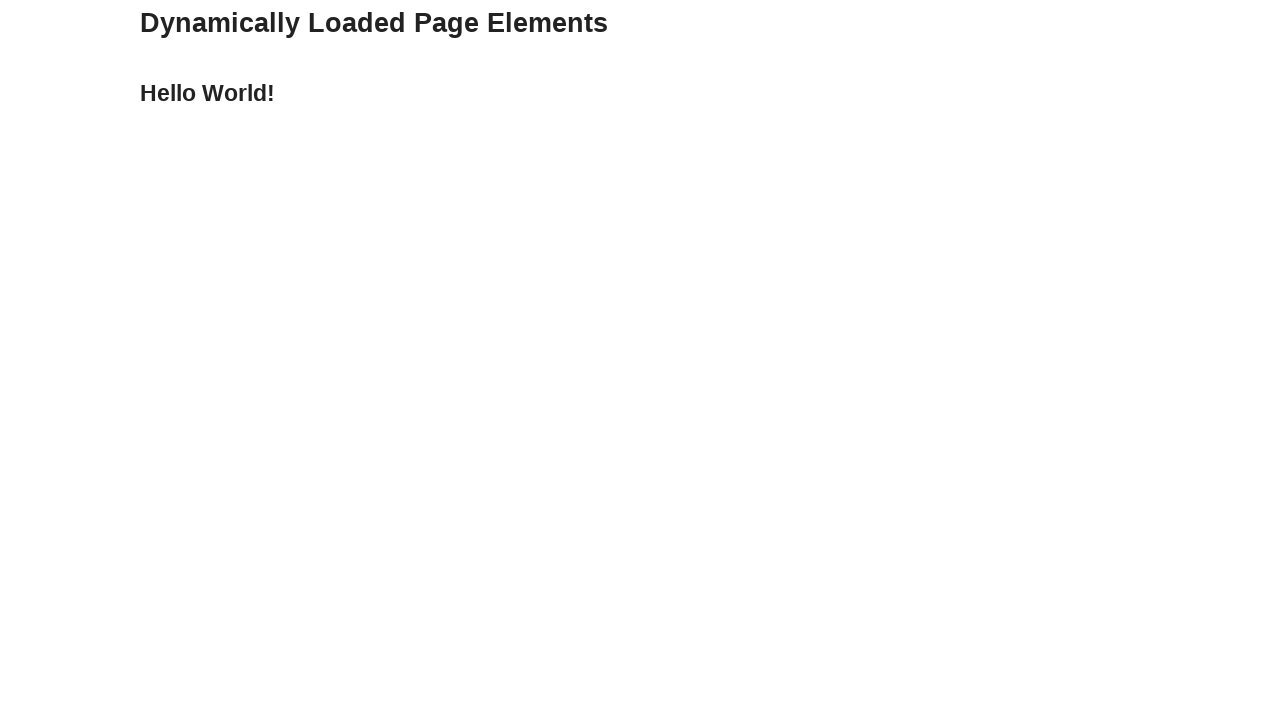